Tests the text box demo page by filling in the username field with a sample name

Starting URL: https://demoqa.com/text-box

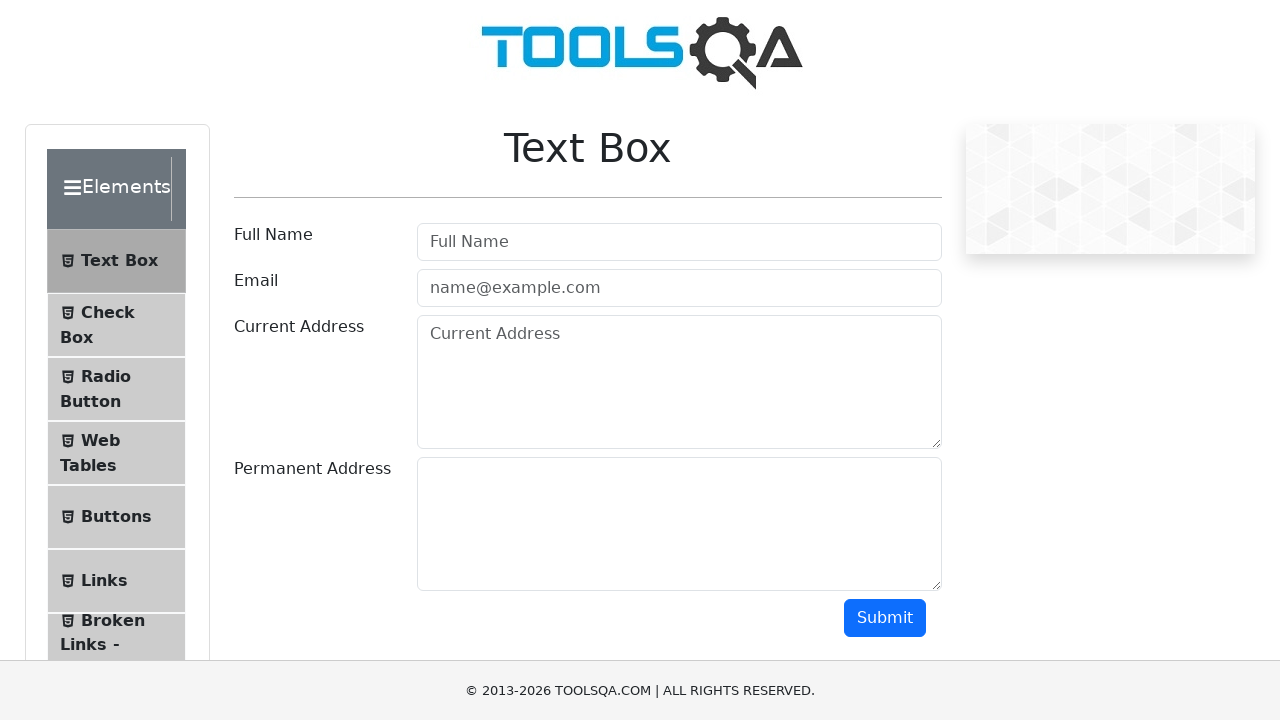

Filled username field with 'John Doe' on #userName
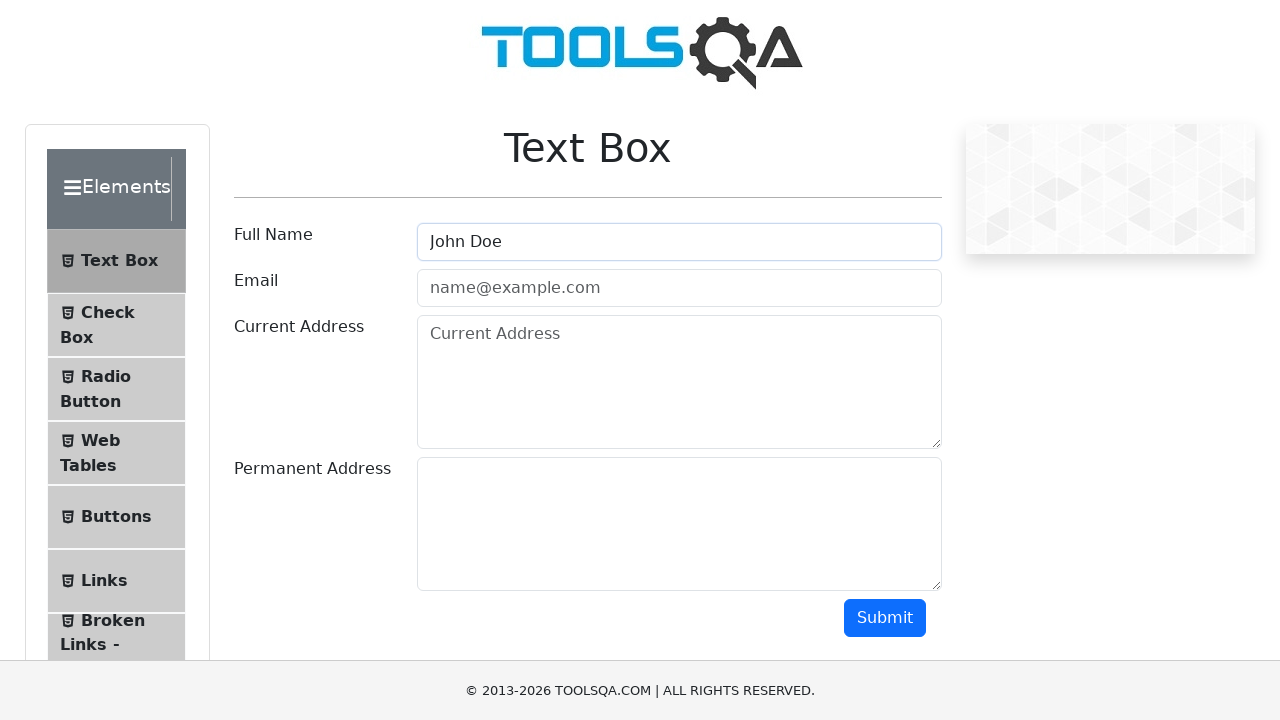

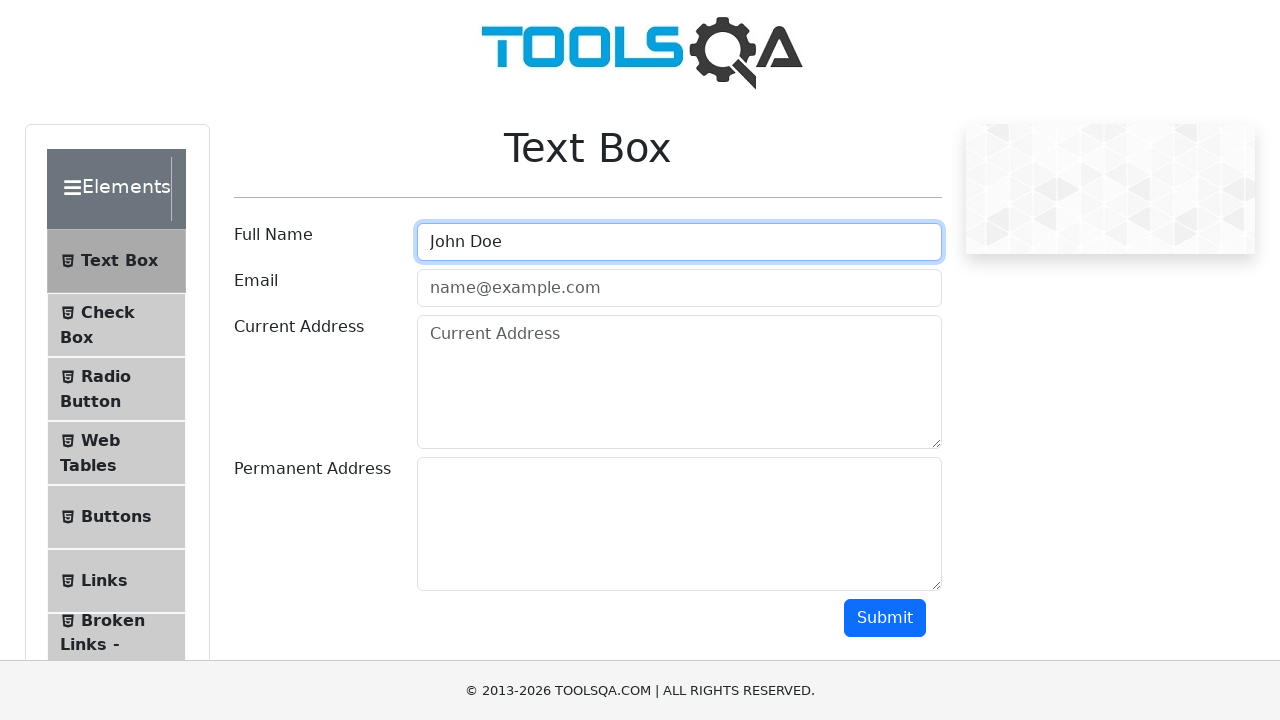